Tests JavaScript alert handling by switching to an iframe, clicking a button that triggers an alert, and then accepting the alert dialog

Starting URL: https://www.w3schools.com/jsref/tryit.asp?filename=tryjsref_alert

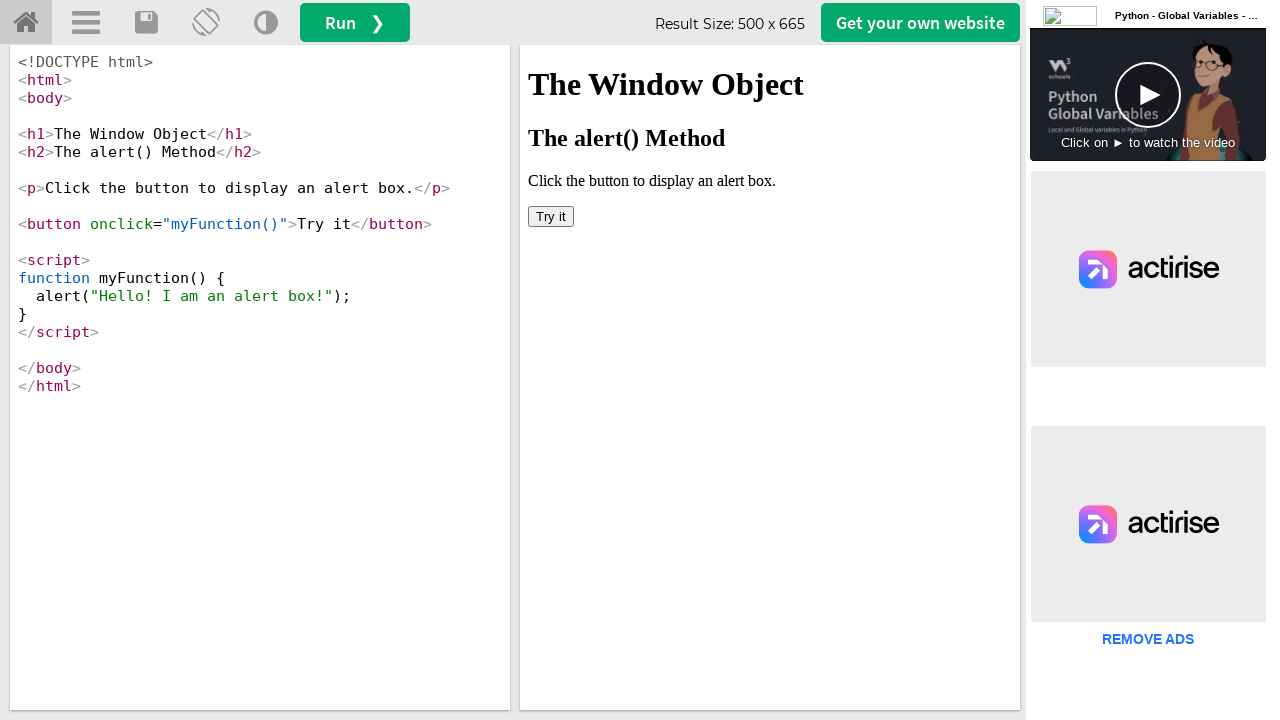

Located iframe with id 'iframeResult'
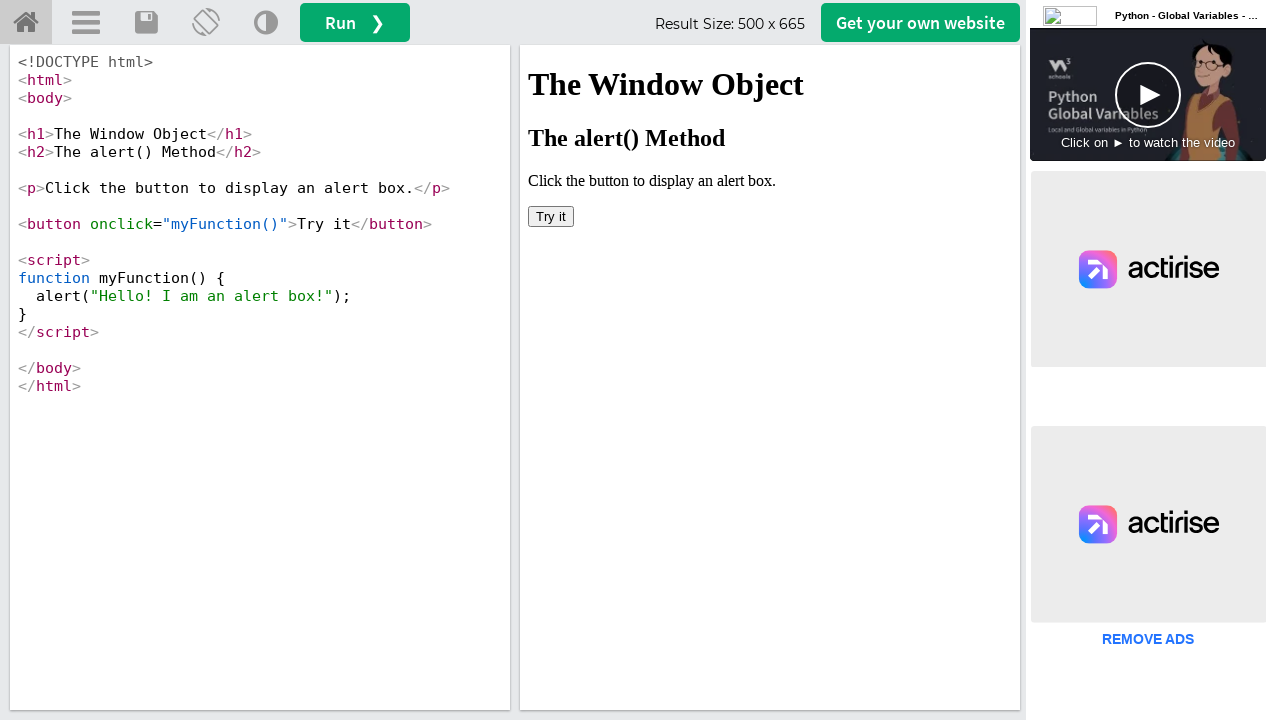

Clicked button in iframe that triggers JavaScript alert at (551, 216) on #iframeResult >> internal:control=enter-frame >> xpath=/html/body/button
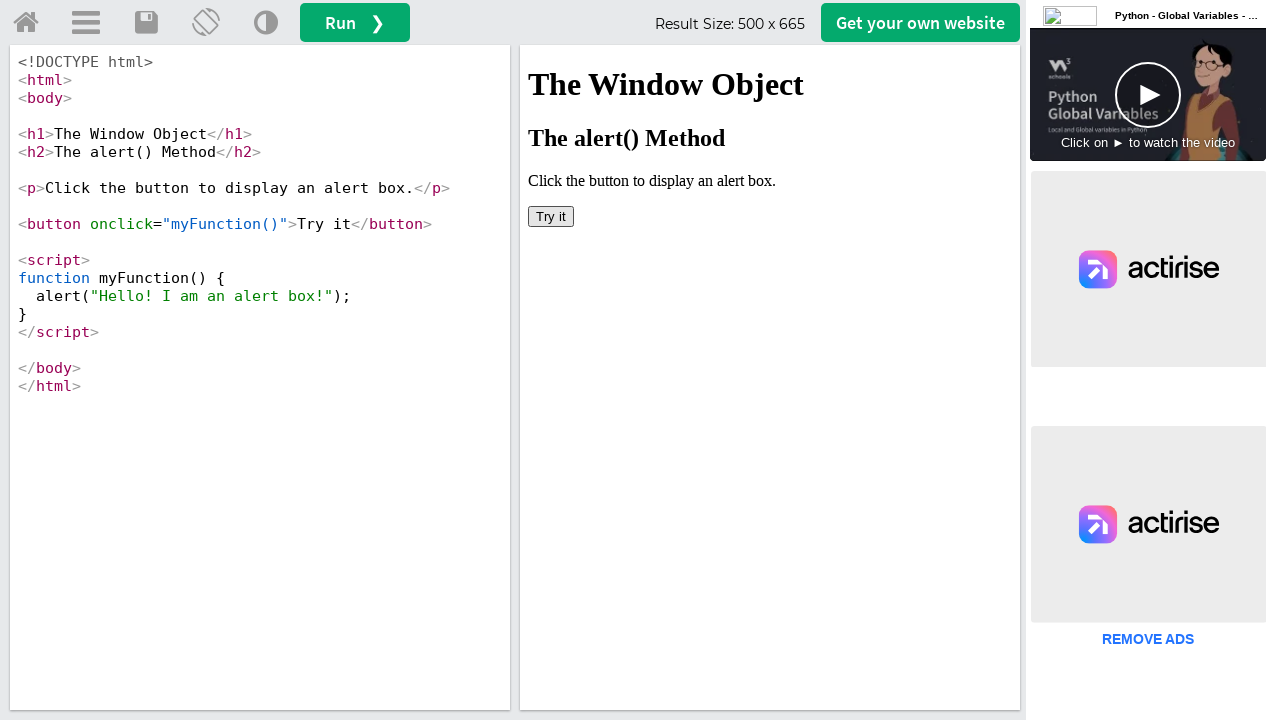

Set up dialog handler to accept alerts
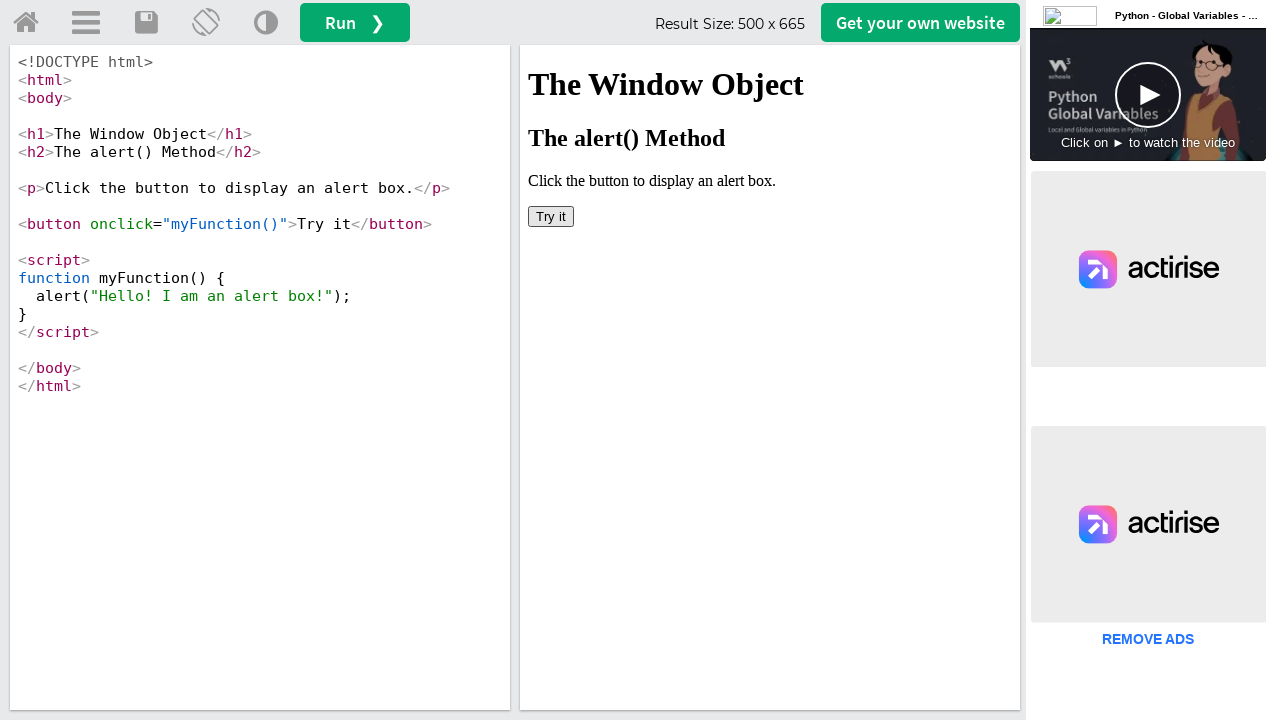

Waited 1000ms for alert interaction to complete
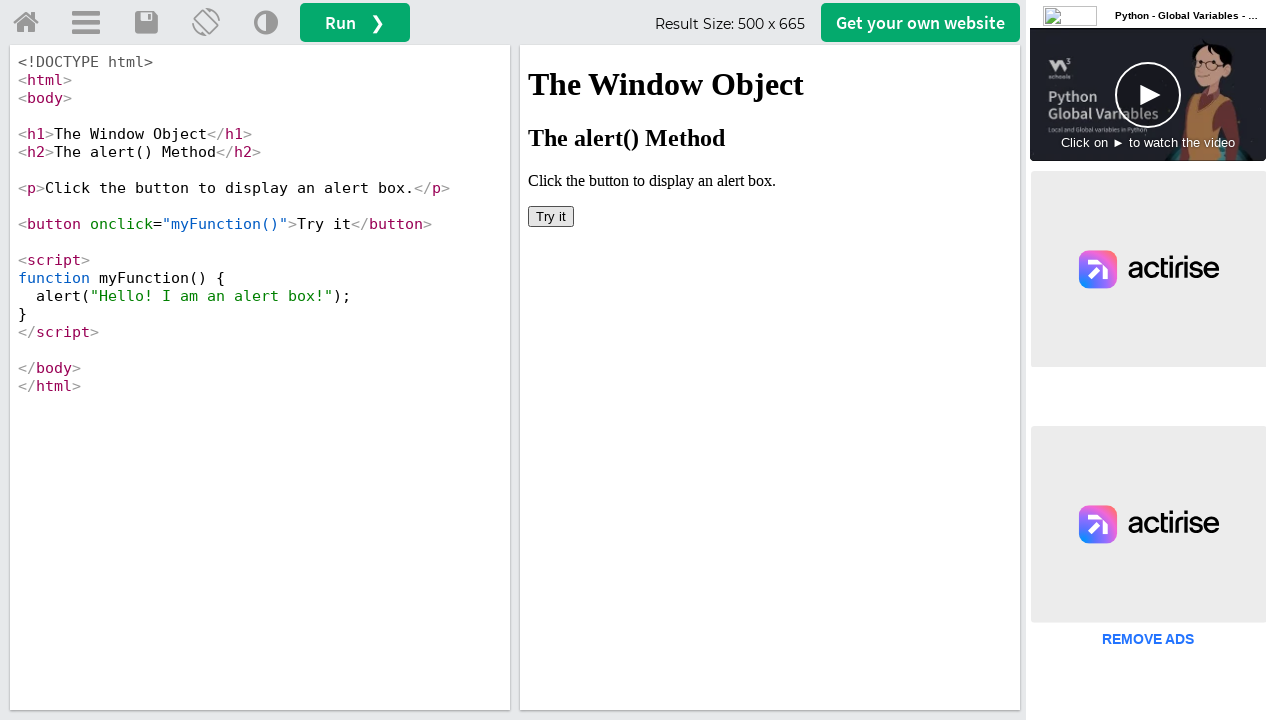

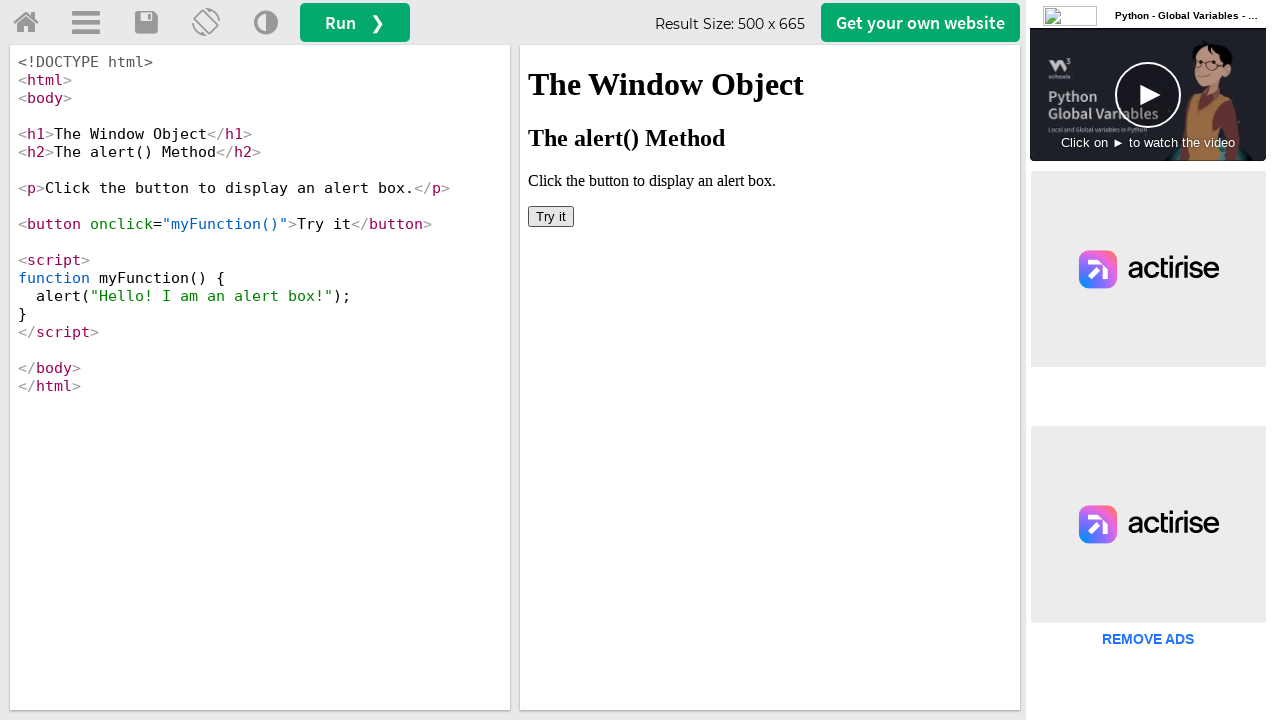